Tests a user registration form on a demo site by filling out personal information fields including first name, last name, username, password, selecting gender, choosing from a dropdown, and checking a checkbox.

Starting URL: https://nlilaramani.github.io

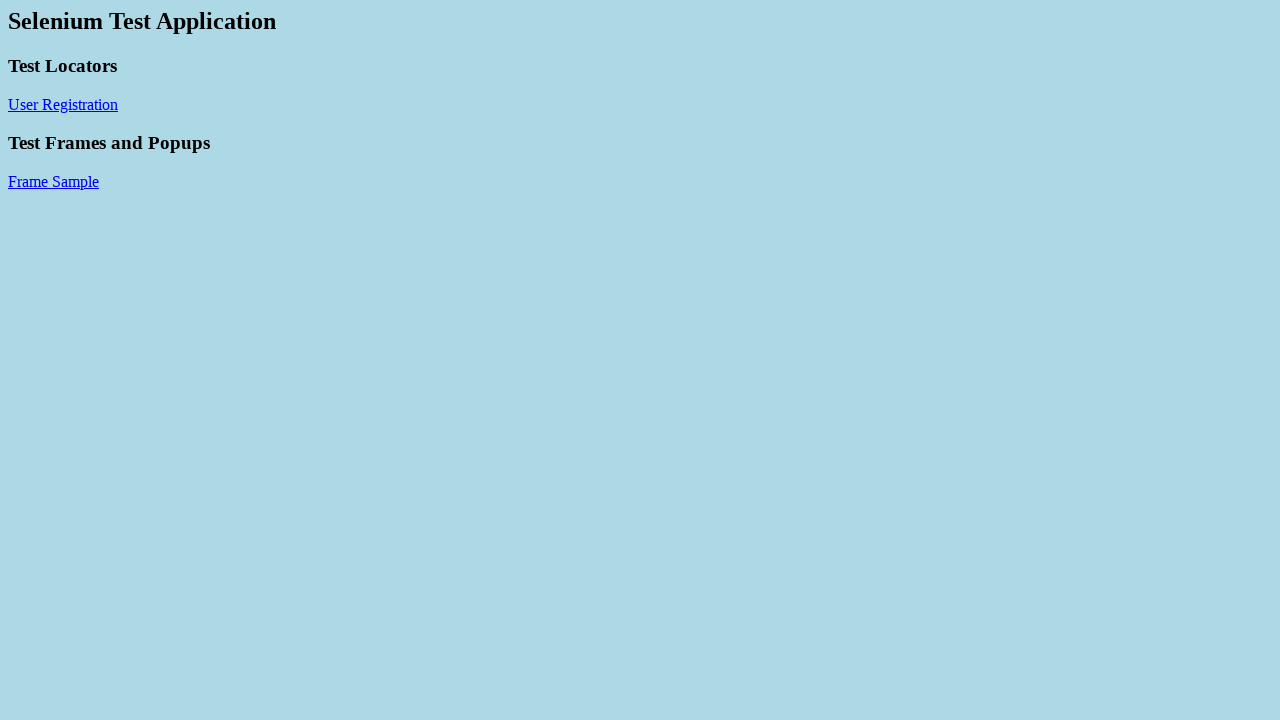

Clicked on User Registration link at (63, 104) on a:has-text('User Registration')
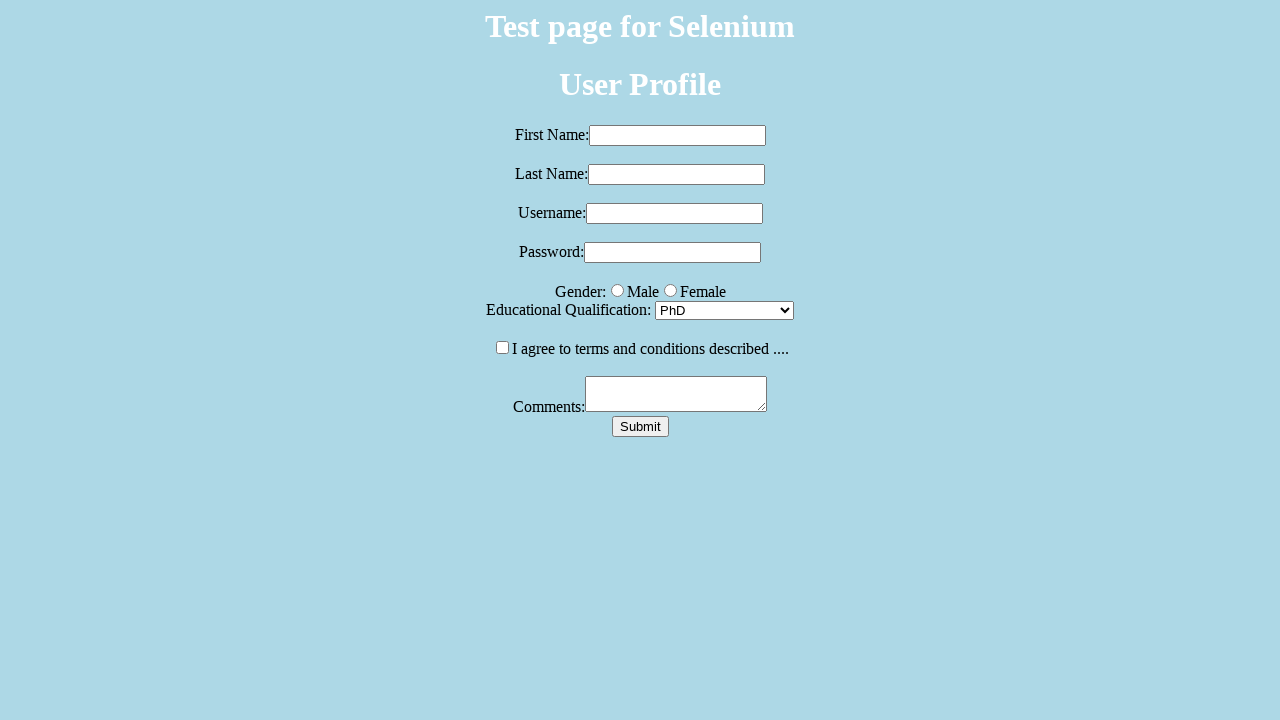

Filled first name field with 'Robert' on #fname
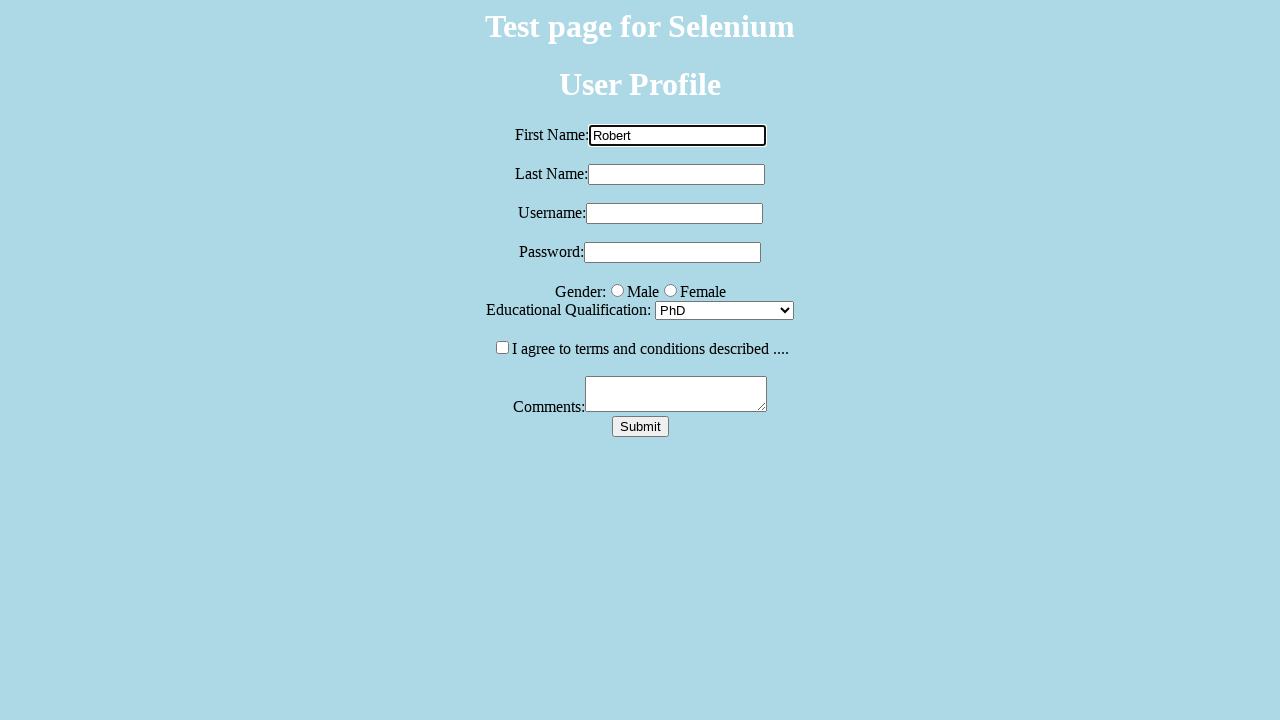

Filled last name field with 'Daley' on input[name='lname']
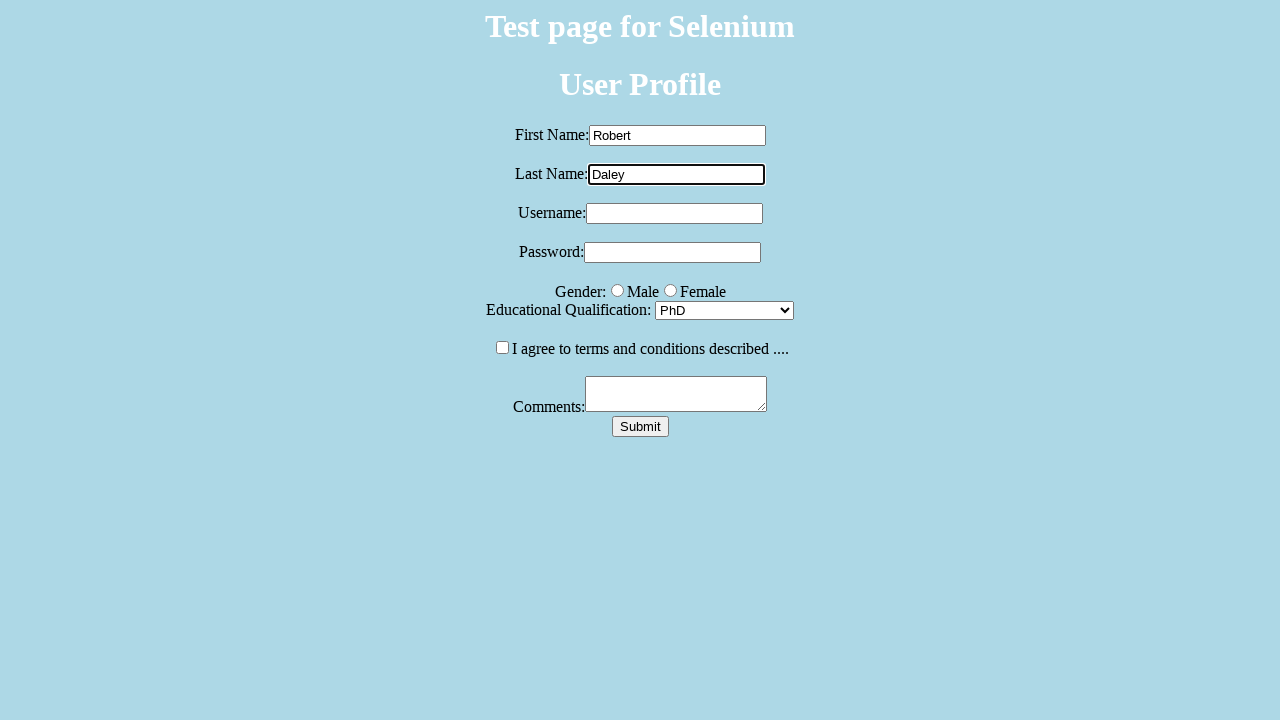

Filled username field with 'Rob' on #username
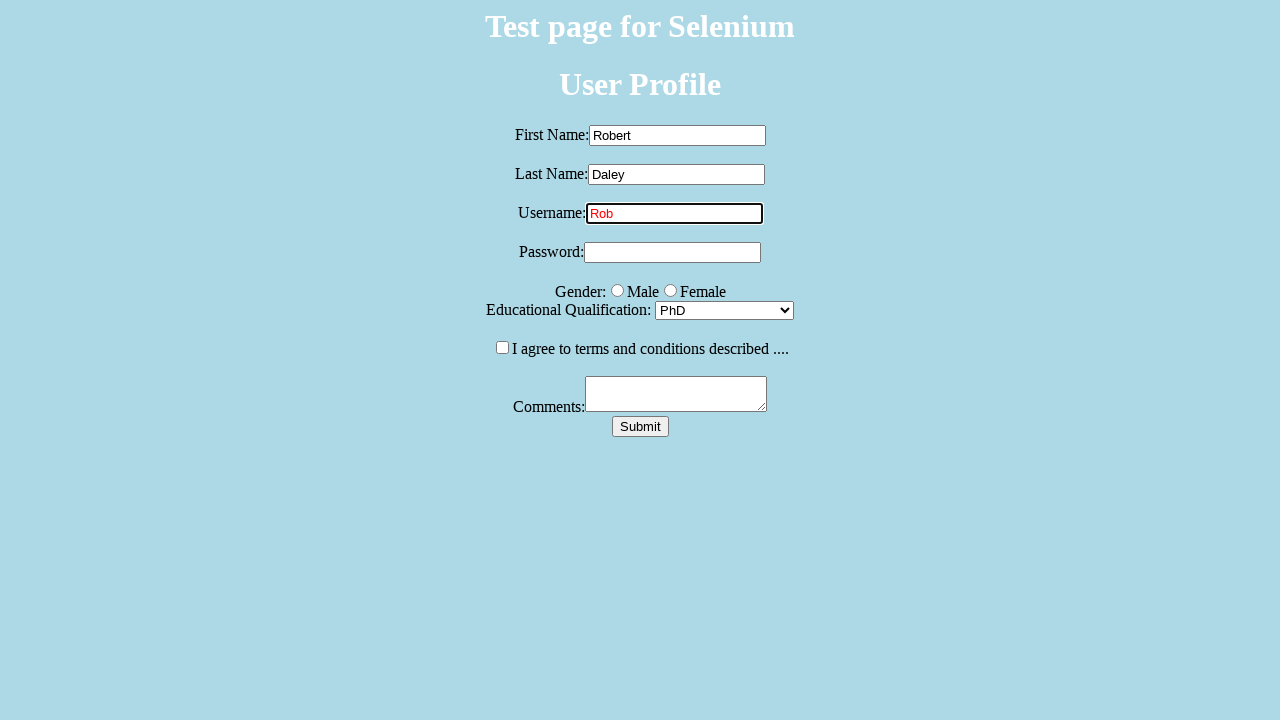

Filled password field with 'testpwd' on .pwd
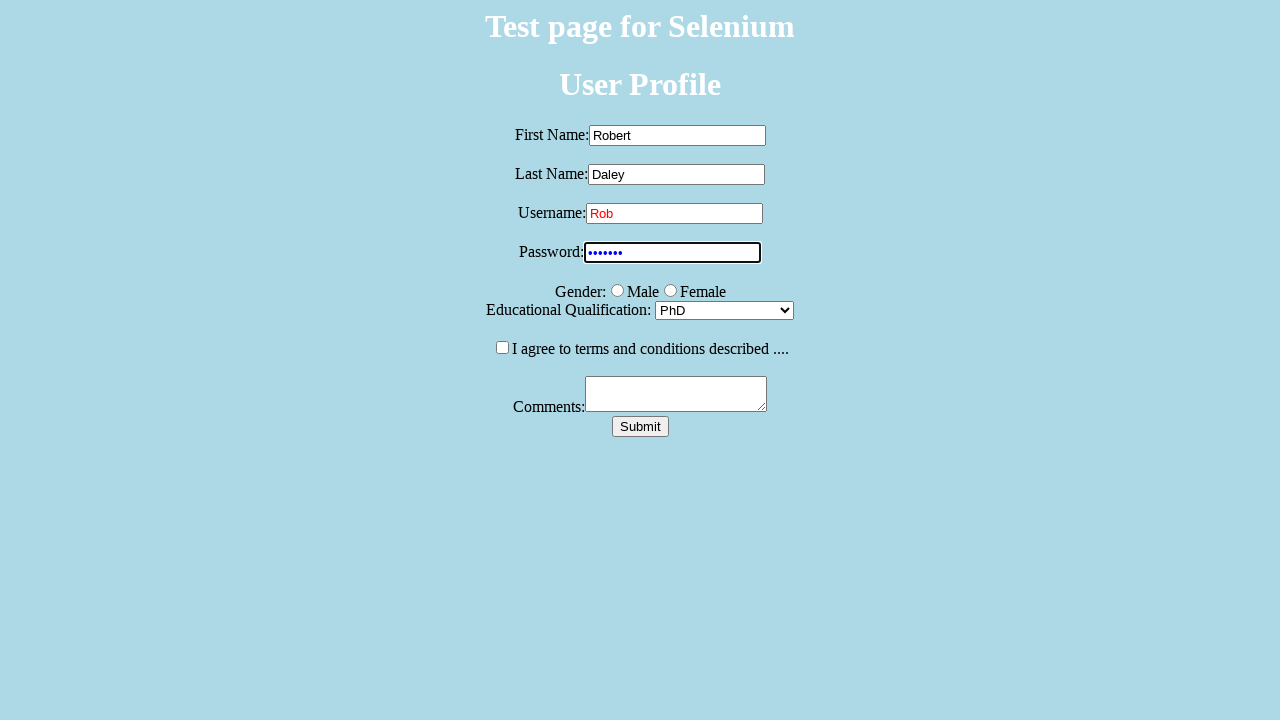

Selected gender (first radio button) at (617, 290) on input[name='g'] >> nth=0
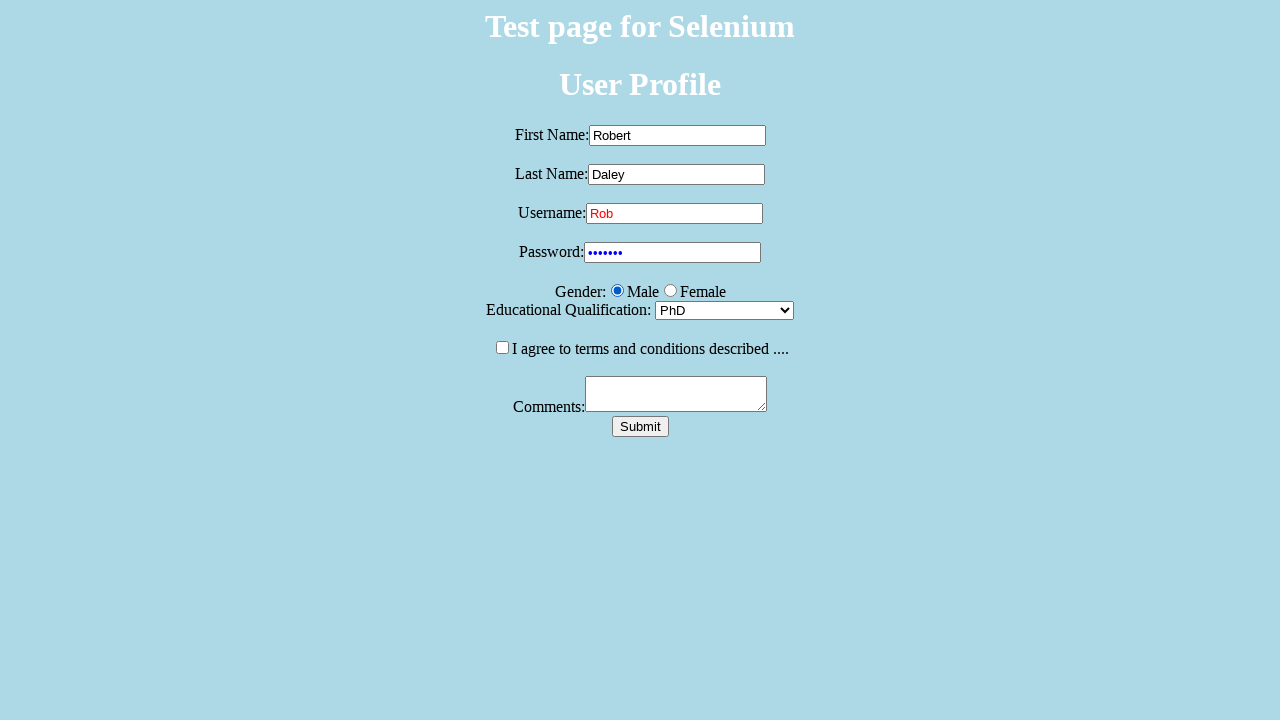

Selected first option from dropdown menu on select
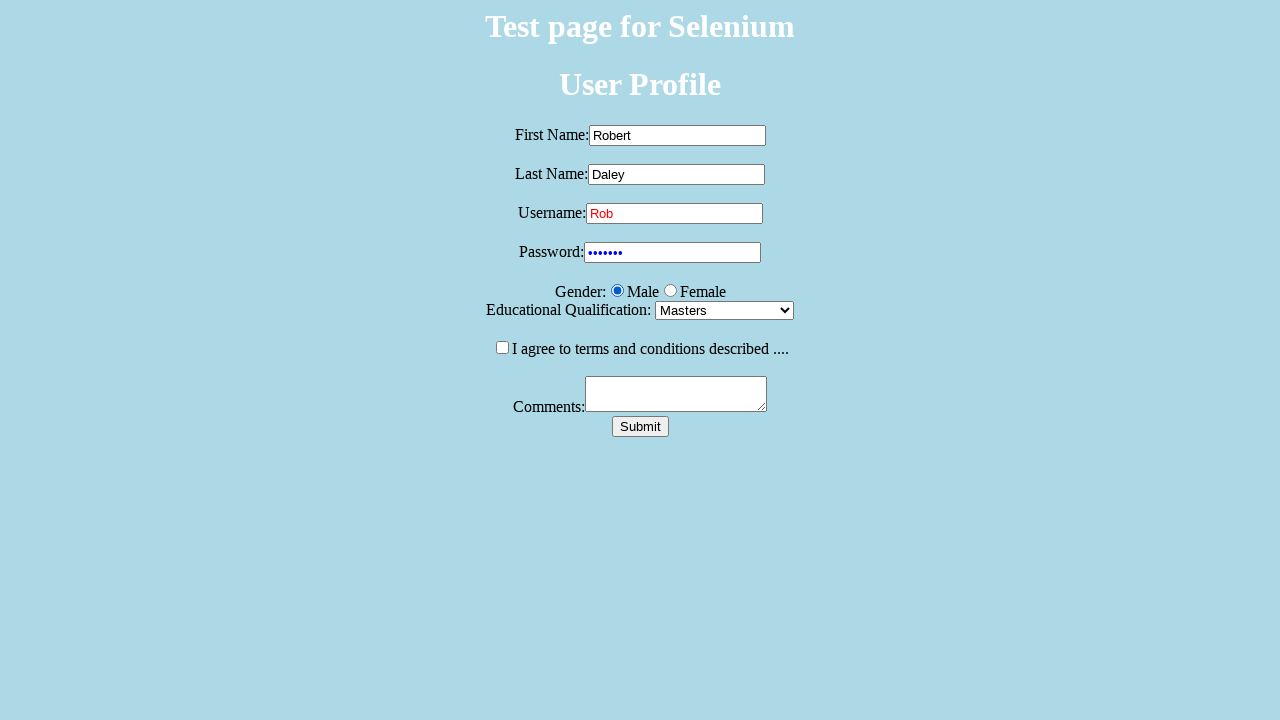

Clicked checkbox to accept terms at (502, 347) on input[type='checkbox']
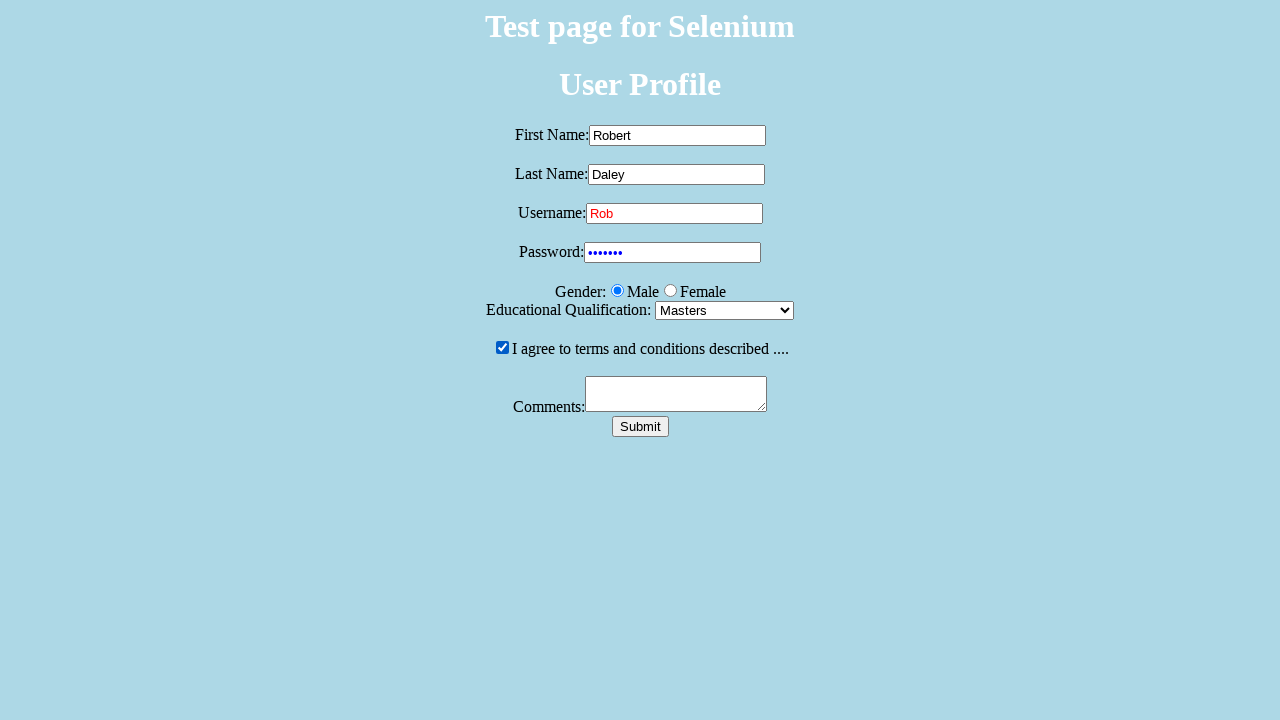

Filled first input field with 'Name with xpath' using xpath selector on xpath=//input[1]
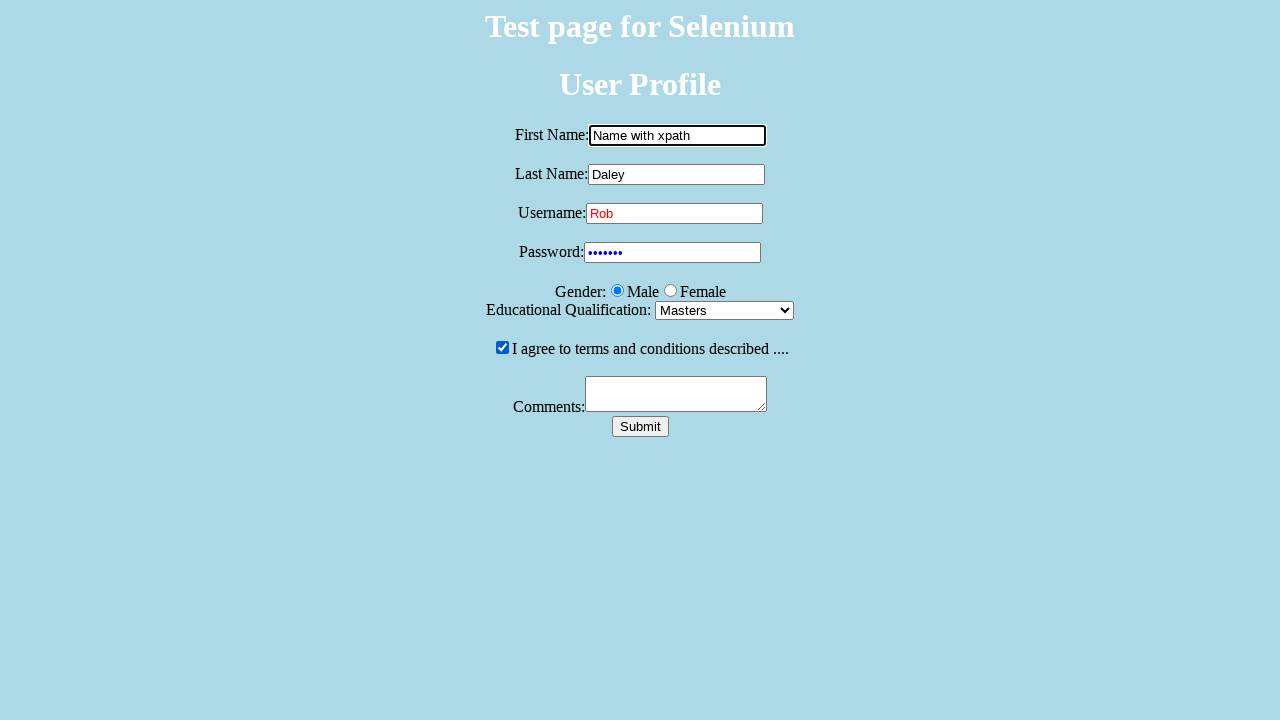

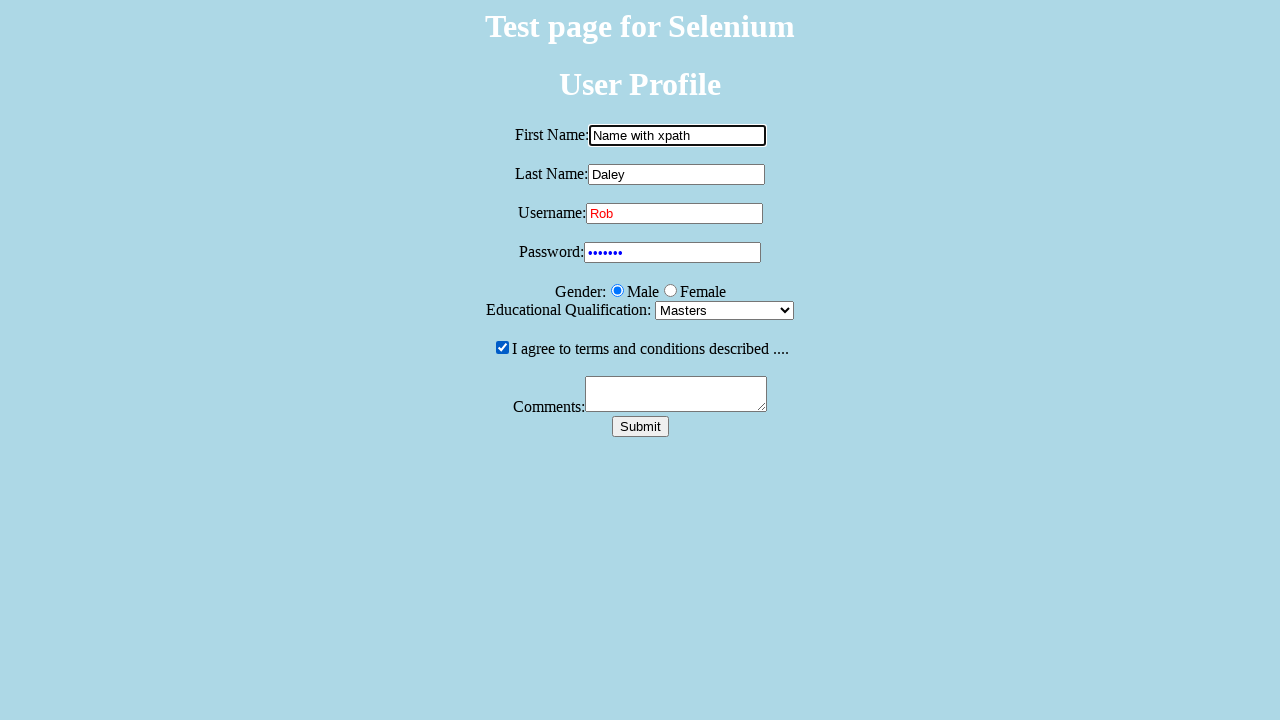